Tests dropdown by selecting Option2

Starting URL: https://rahulshettyacademy.com/AutomationPractice/

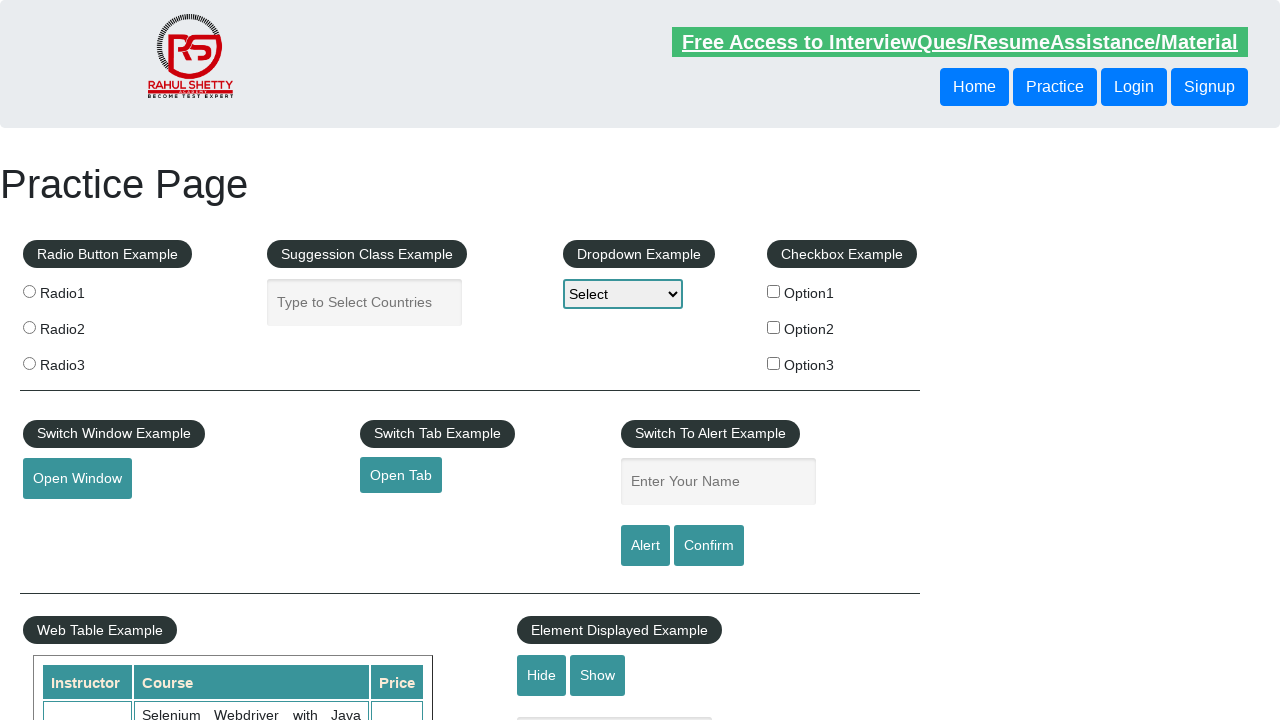

Navigated to AutomationPractice page
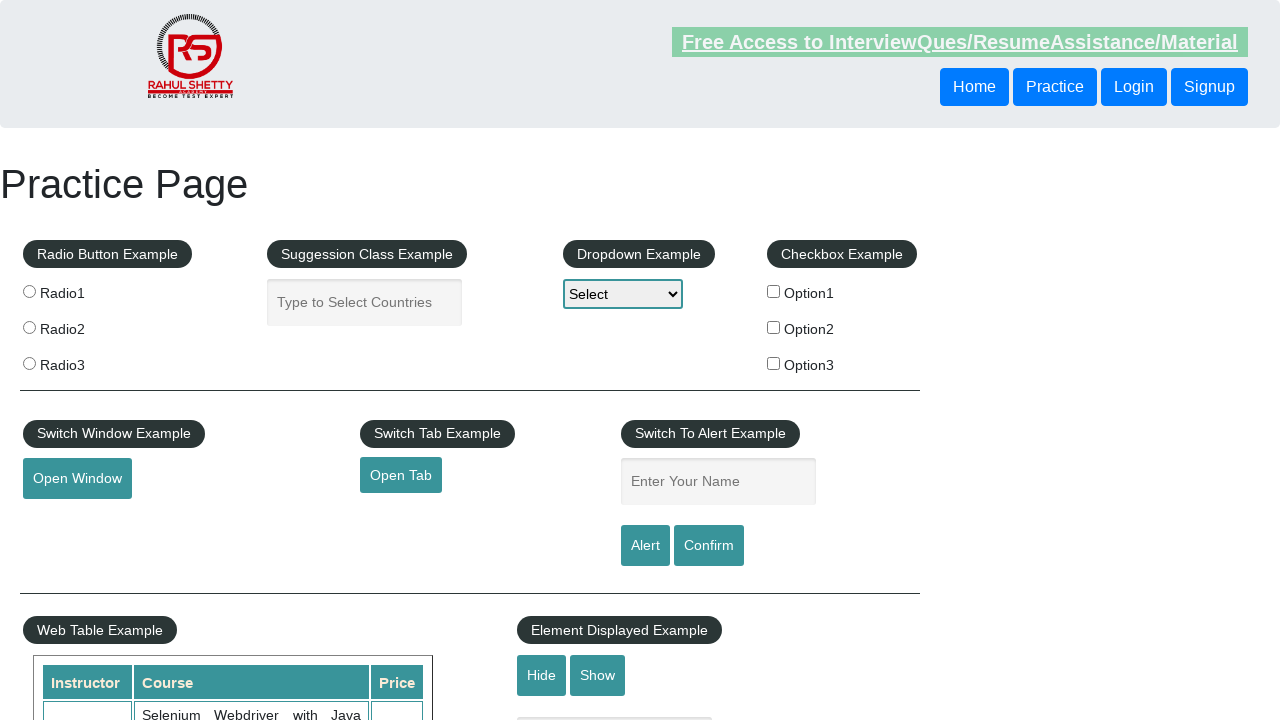

Selected Option2 from dropdown on #dropdown-class-example
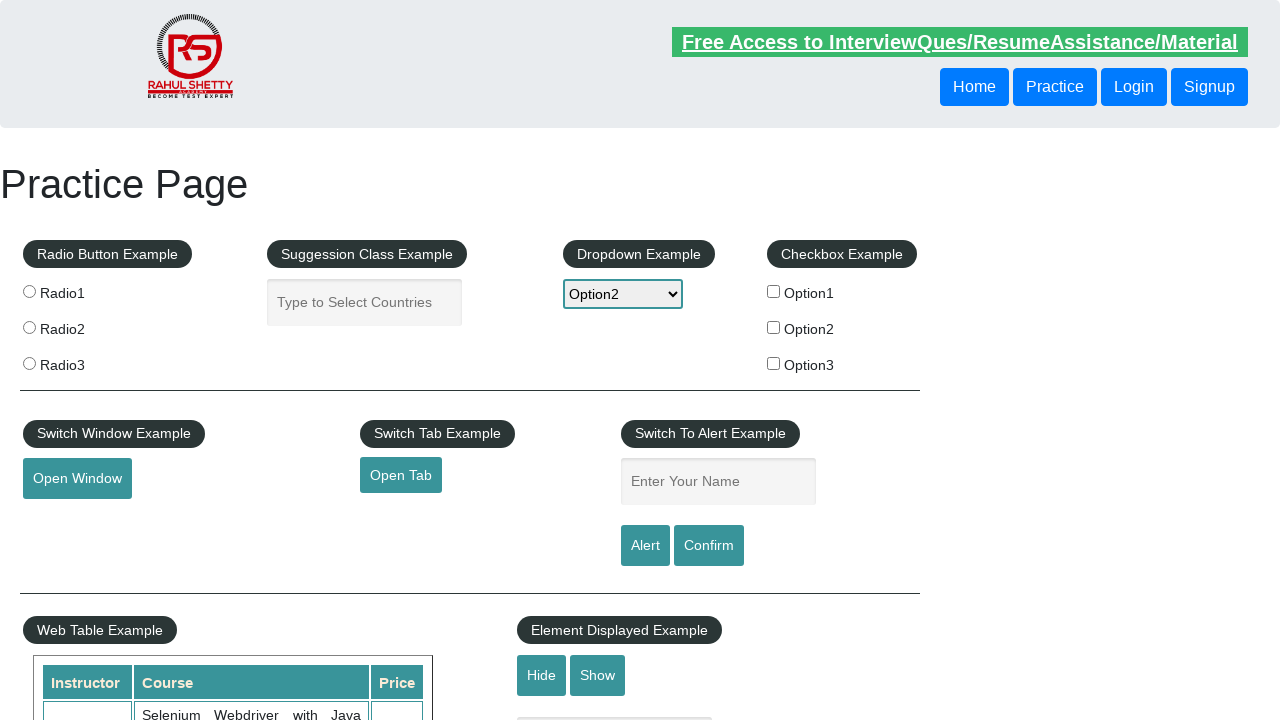

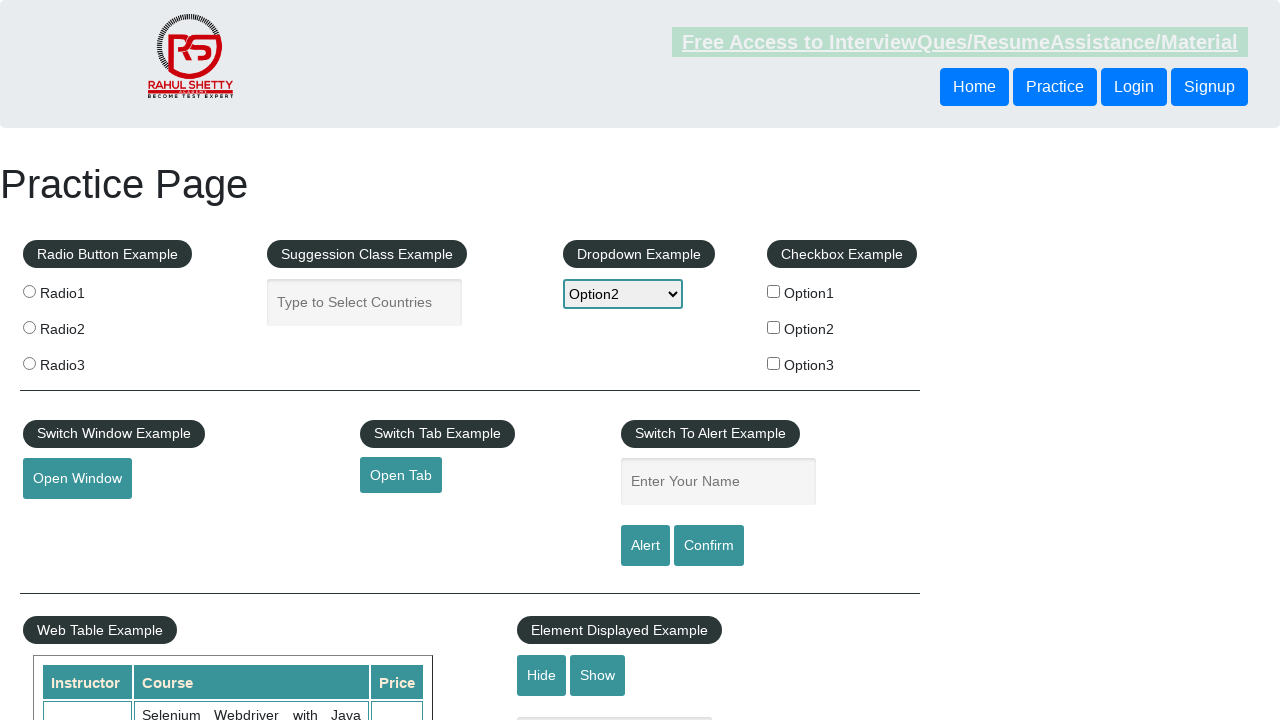